Tests registration form submission on a demo site by filling required fields (first name, last name, email) and verifying successful registration message.

Starting URL: http://suninjuly.github.io/registration1.html

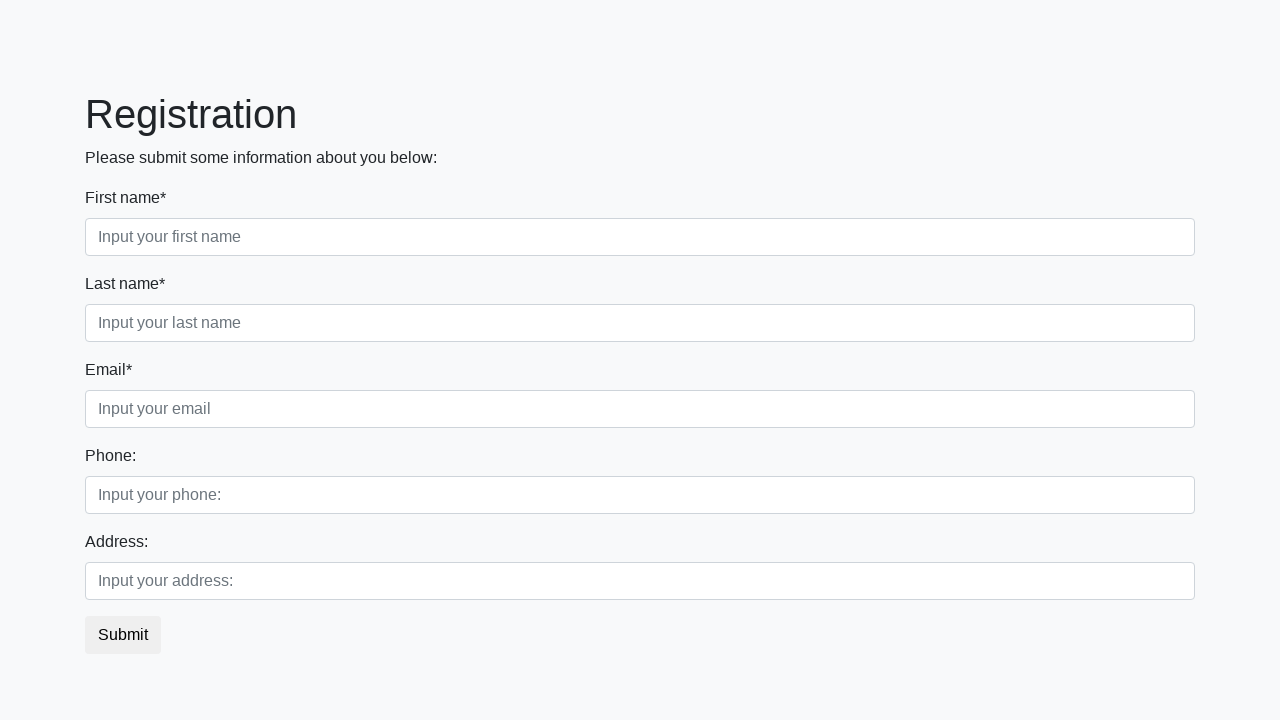

Filled first name field with 'Ivan' on input.form-control.first[required]
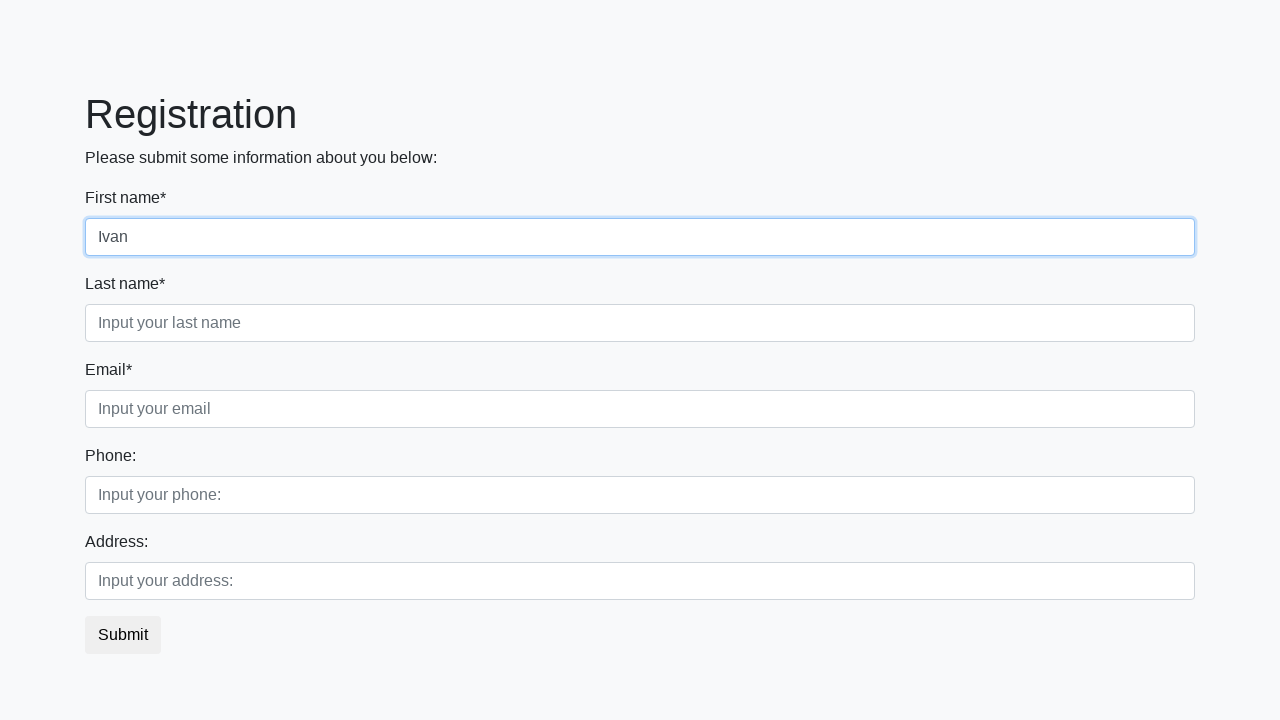

Filled last name field with 'Popovych' on input.form-control.second[required]
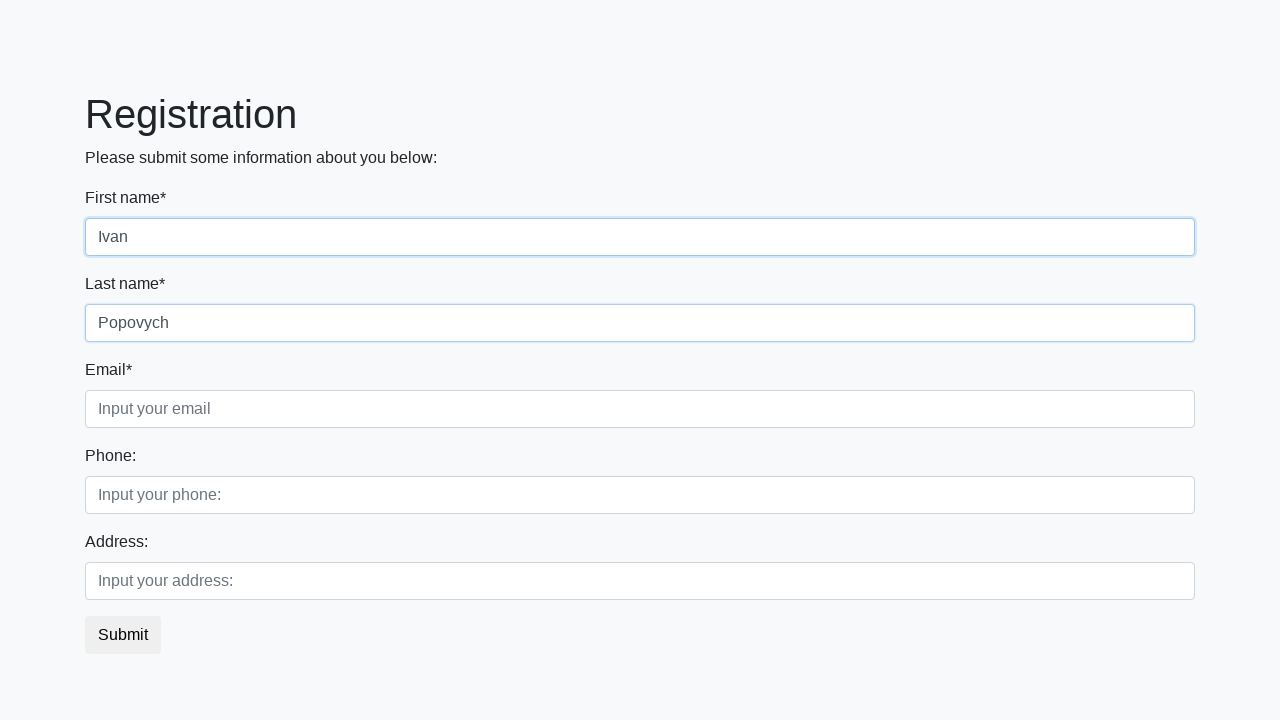

Filled email field with 'ivan_popovych@gmail.com' on input.form-control.third[required]
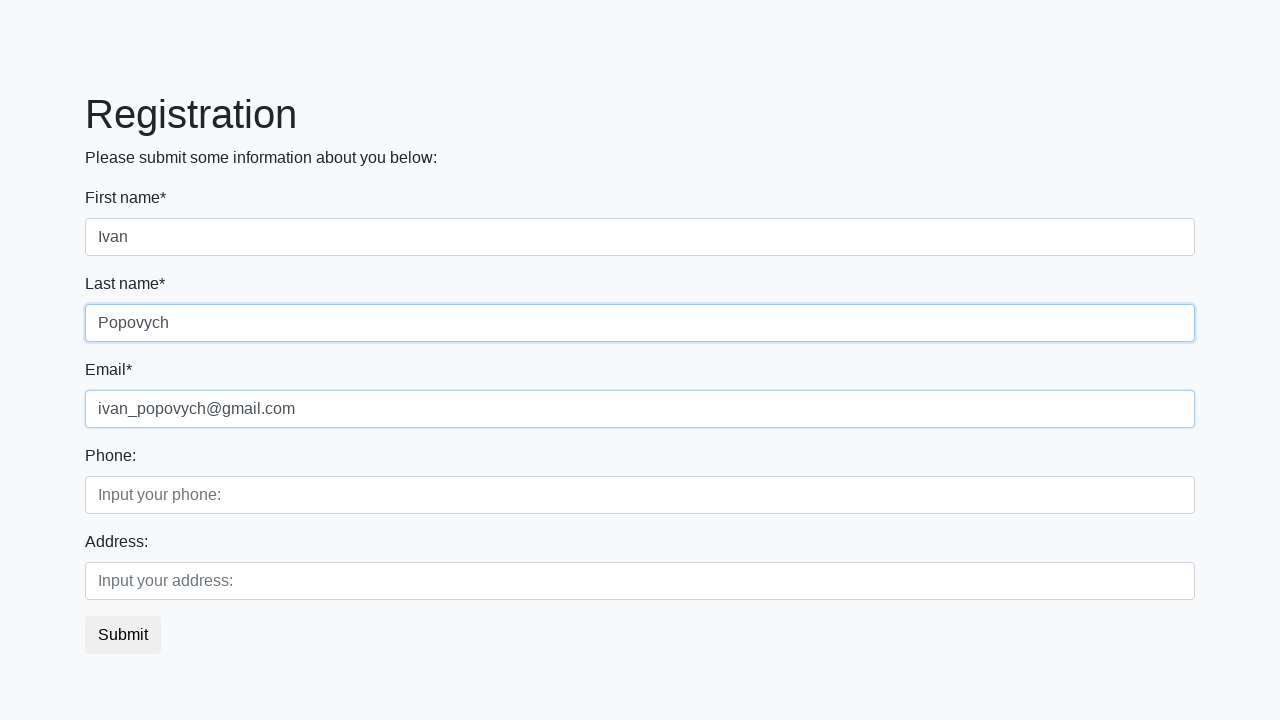

Clicked submit button to register at (123, 635) on button.btn
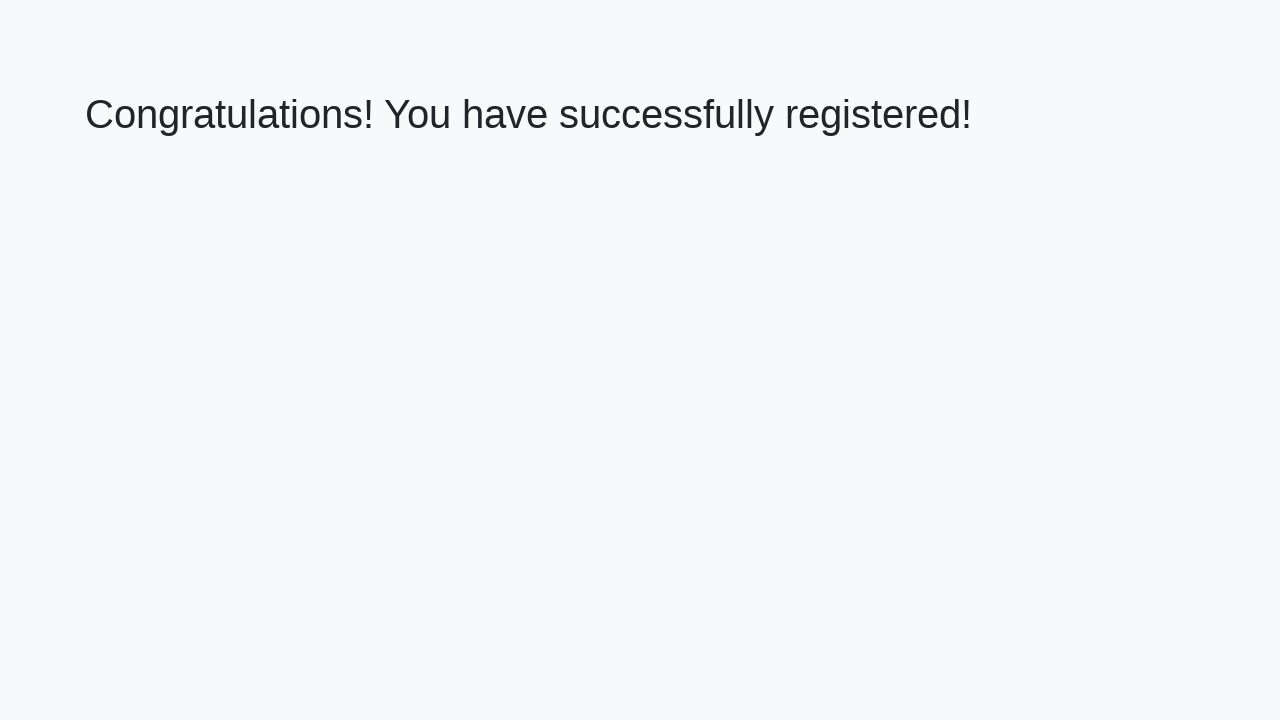

Success message heading loaded
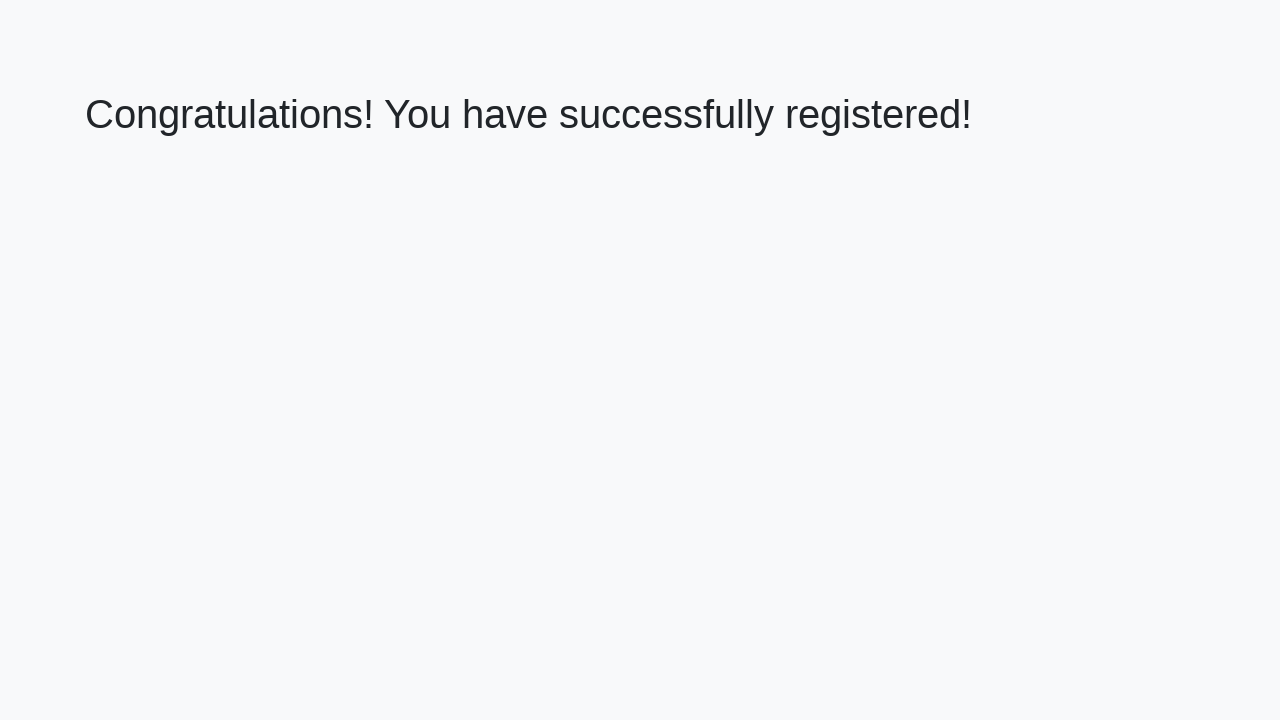

Retrieved success message: 'Congratulations! You have successfully registered!'
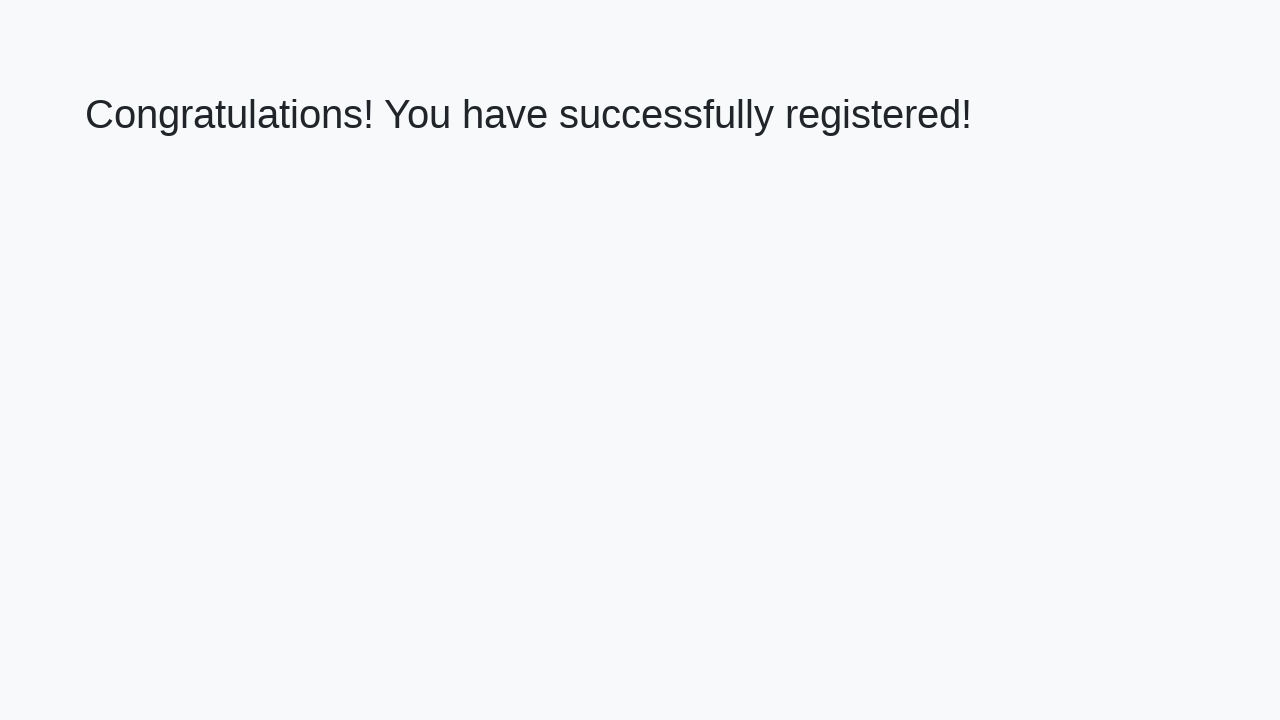

Verified registration success message matches expected text
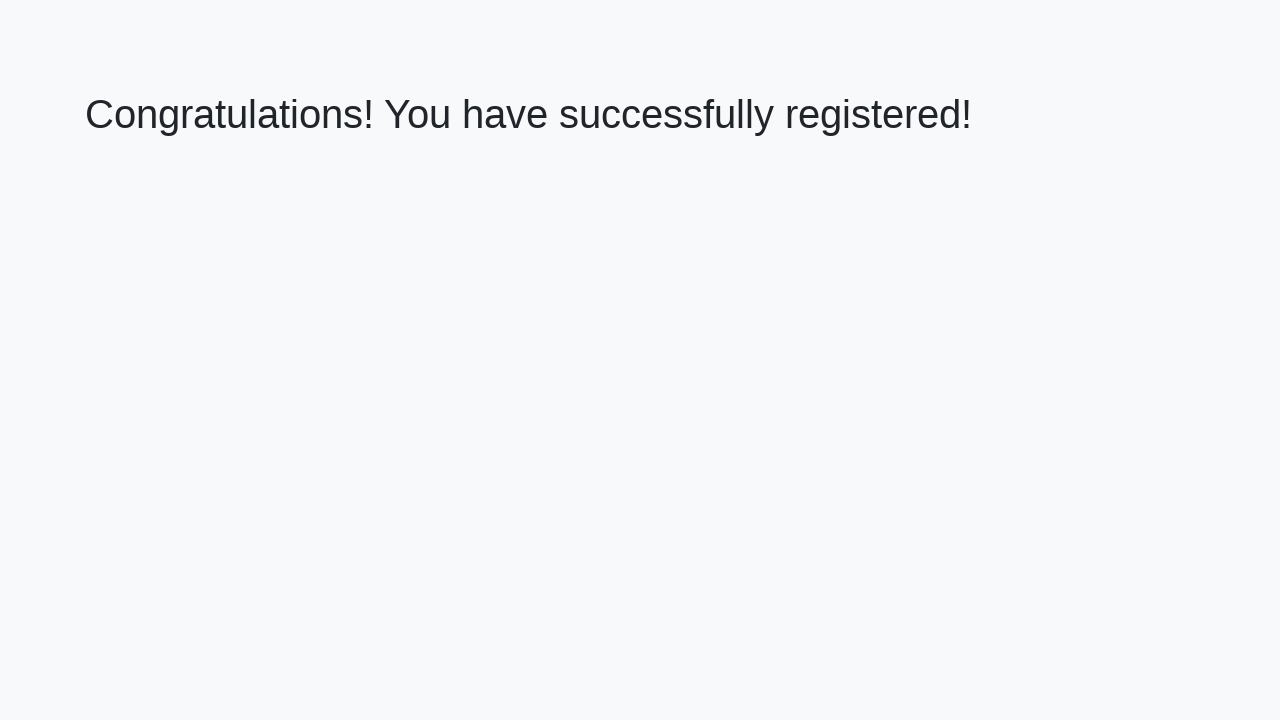

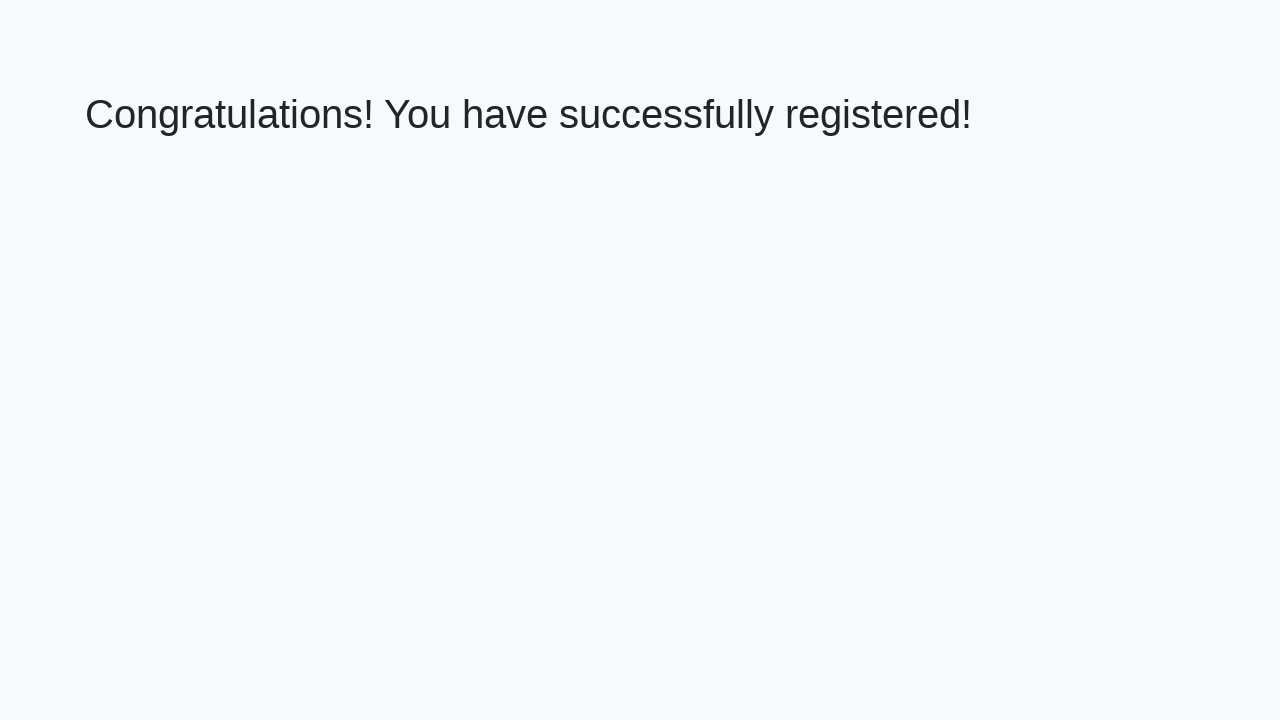